Tests slider functionality by dragging the slider element horizontally to change its value on the DemoQA slider demo page.

Starting URL: https://demoqa.com/slider

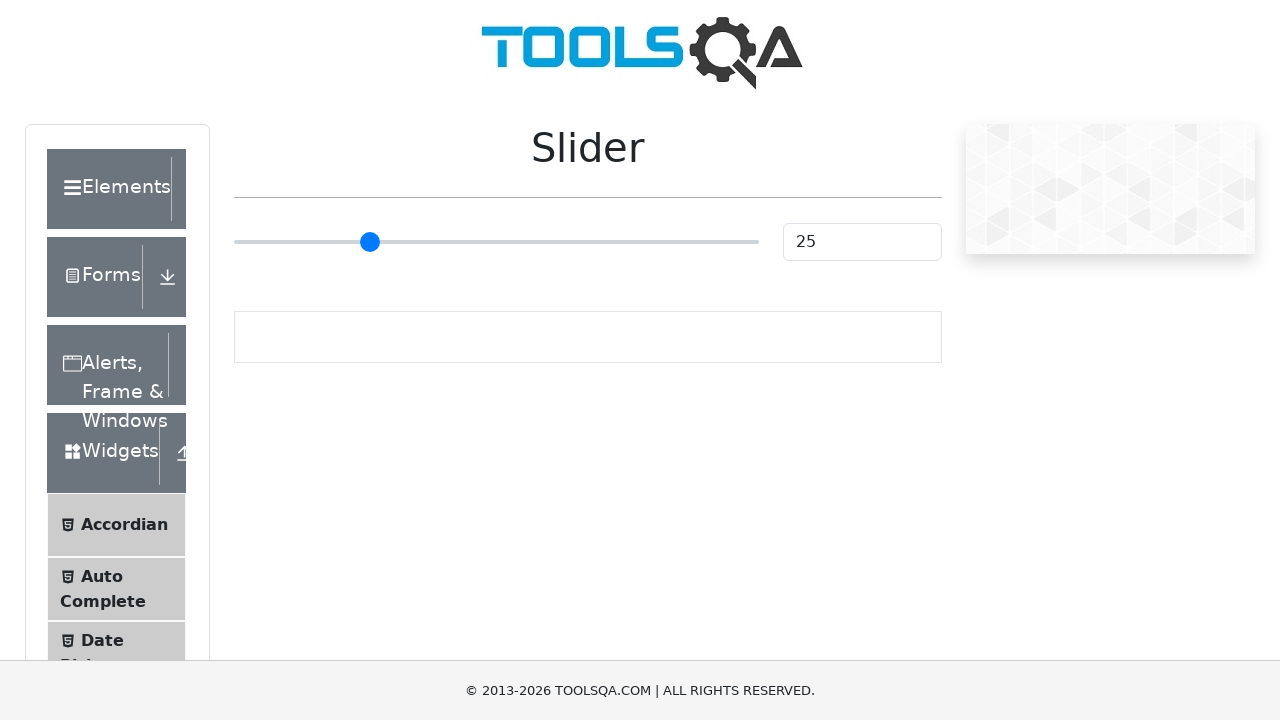

Located slider input element
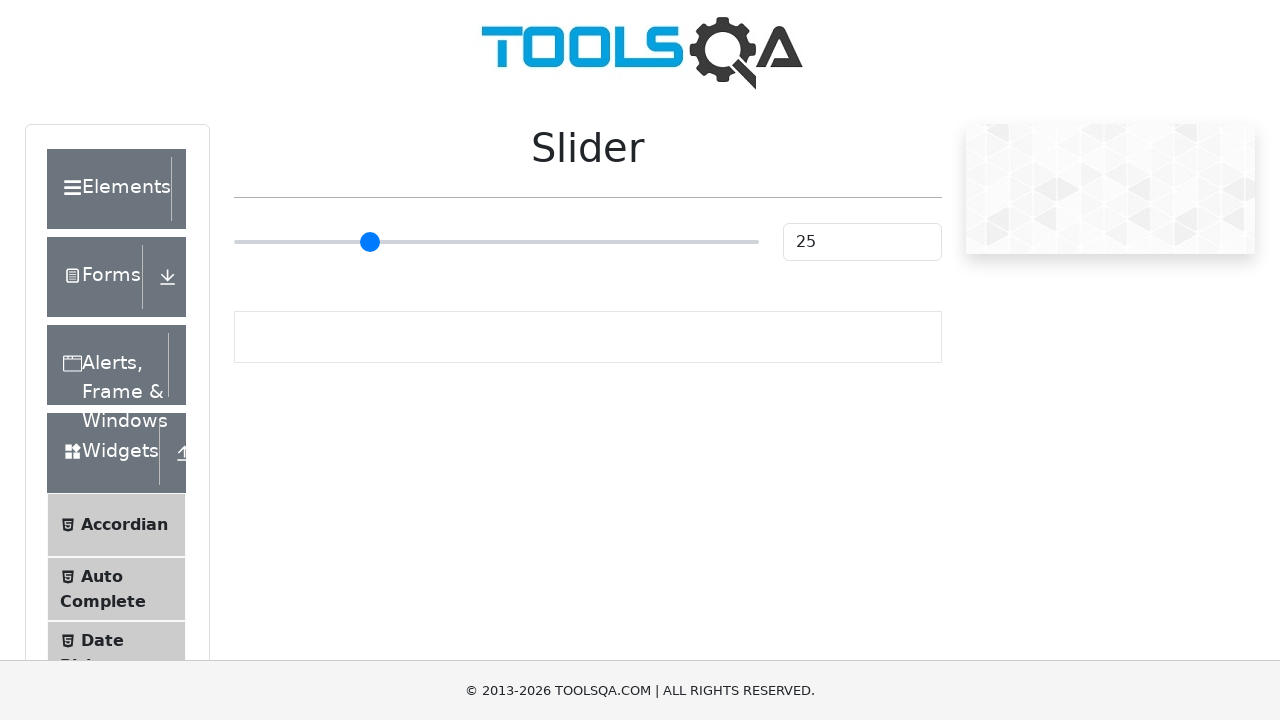

Slider element is visible
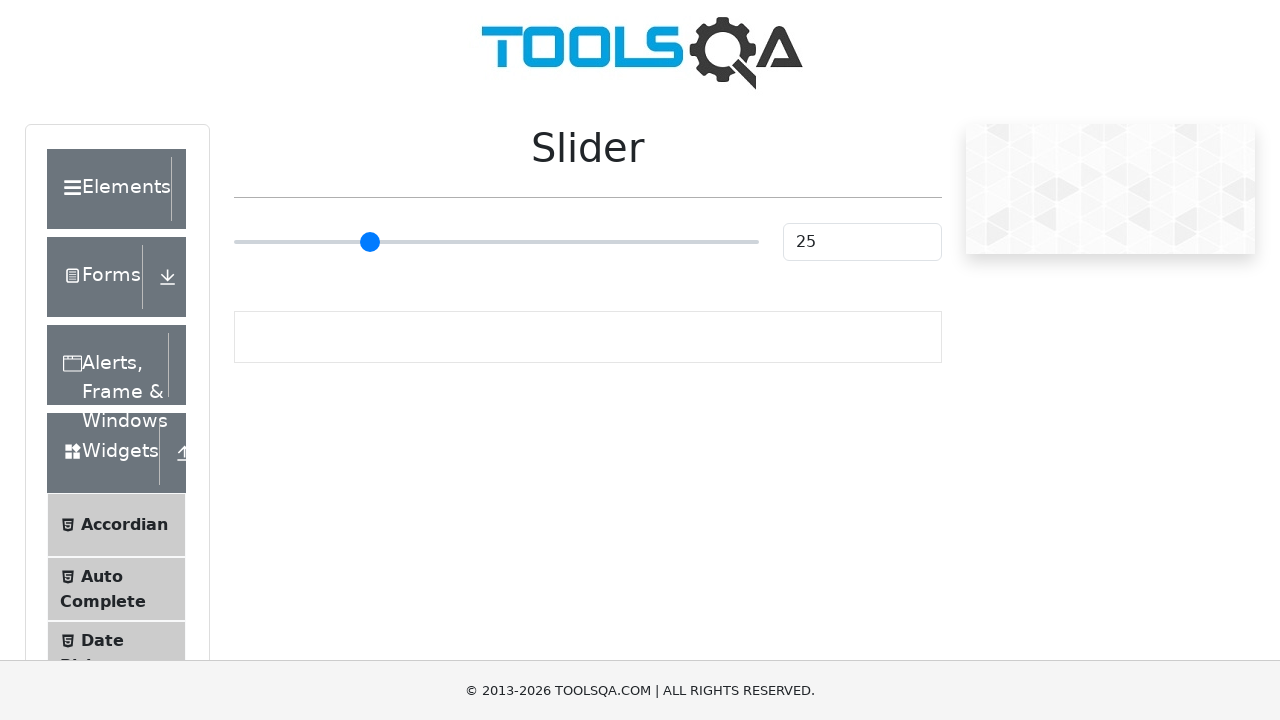

Retrieved bounding box of slider element
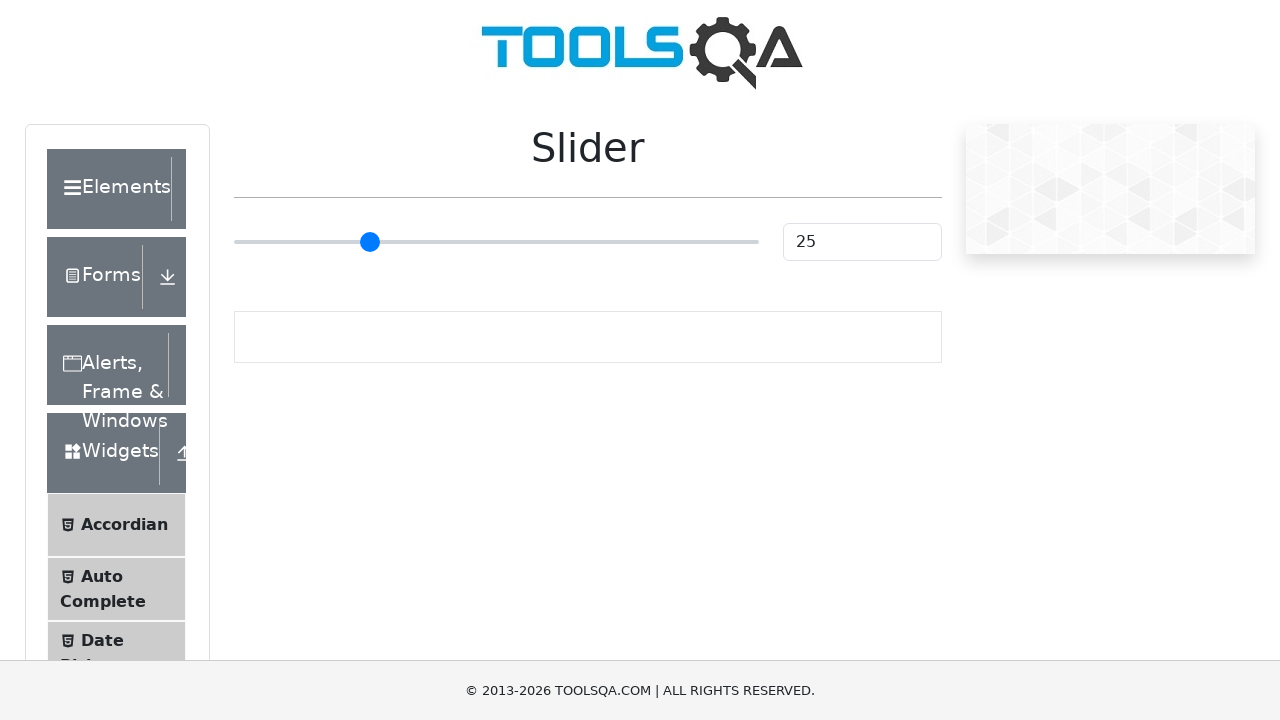

Moved mouse to center of slider element at (496, 242)
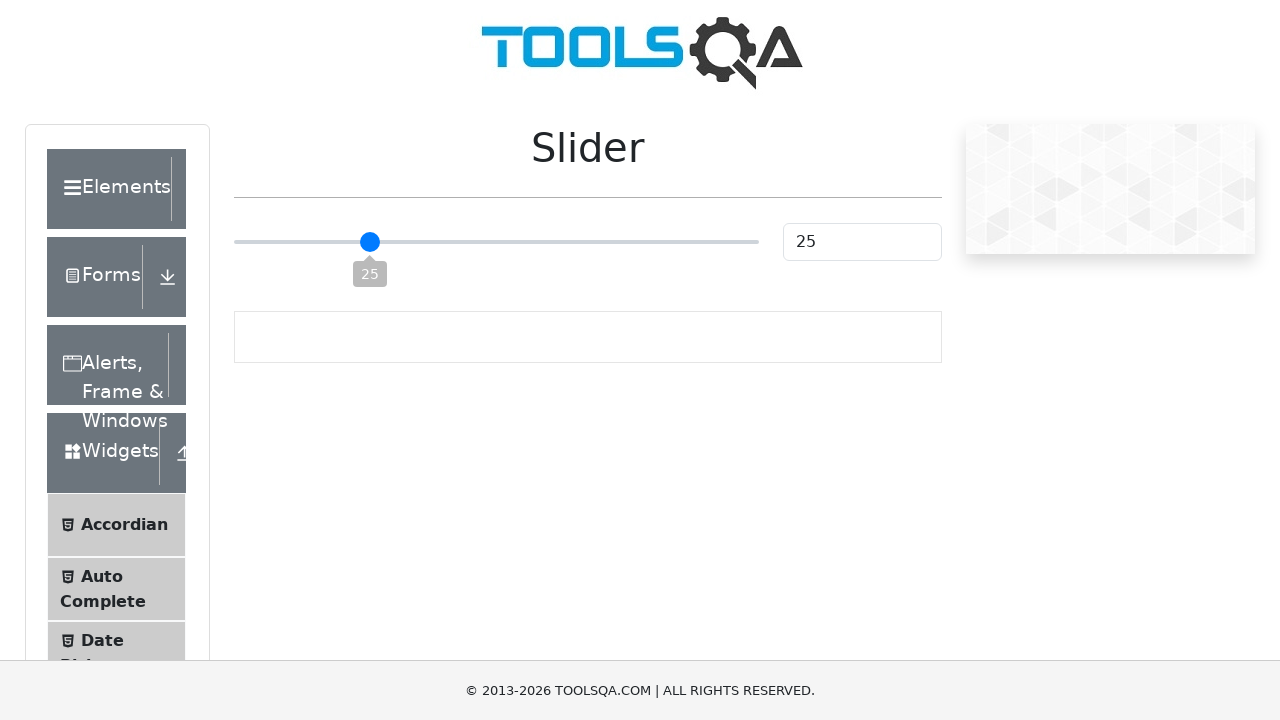

Pressed mouse button down on slider at (496, 242)
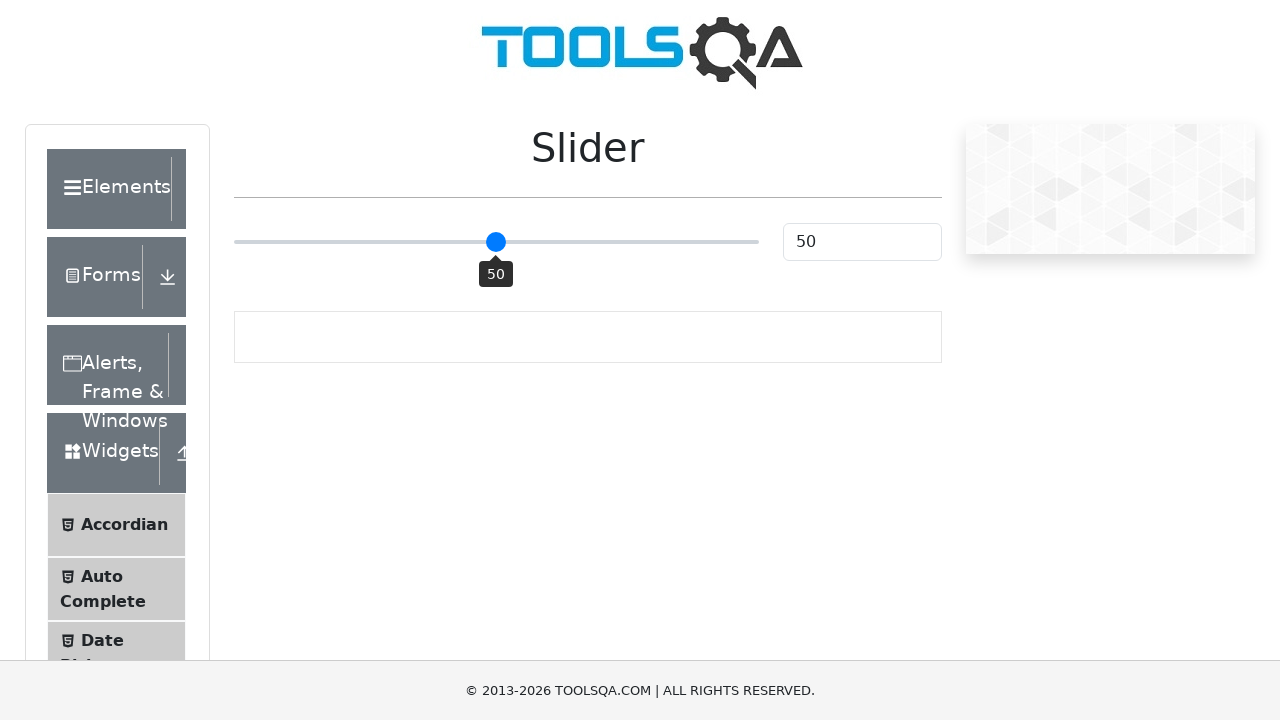

Dragged slider 500 pixels to the right at (996, 242)
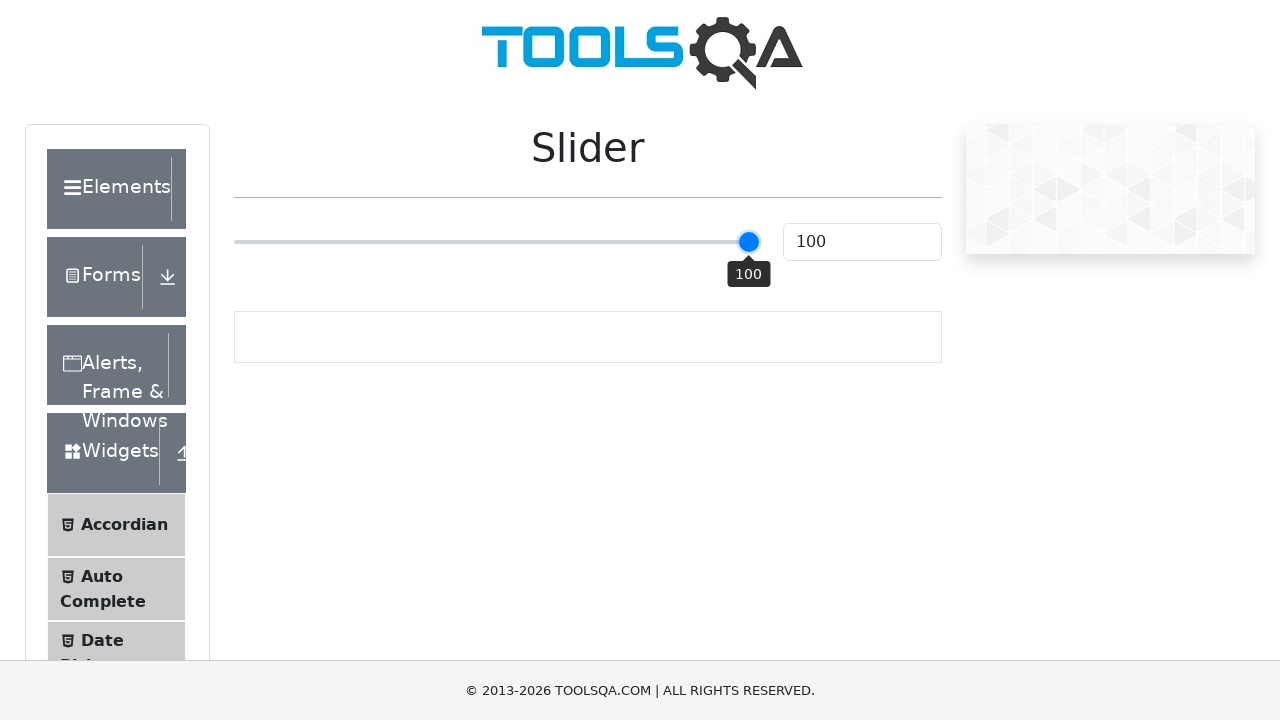

Released mouse button to complete slider drag operation at (996, 242)
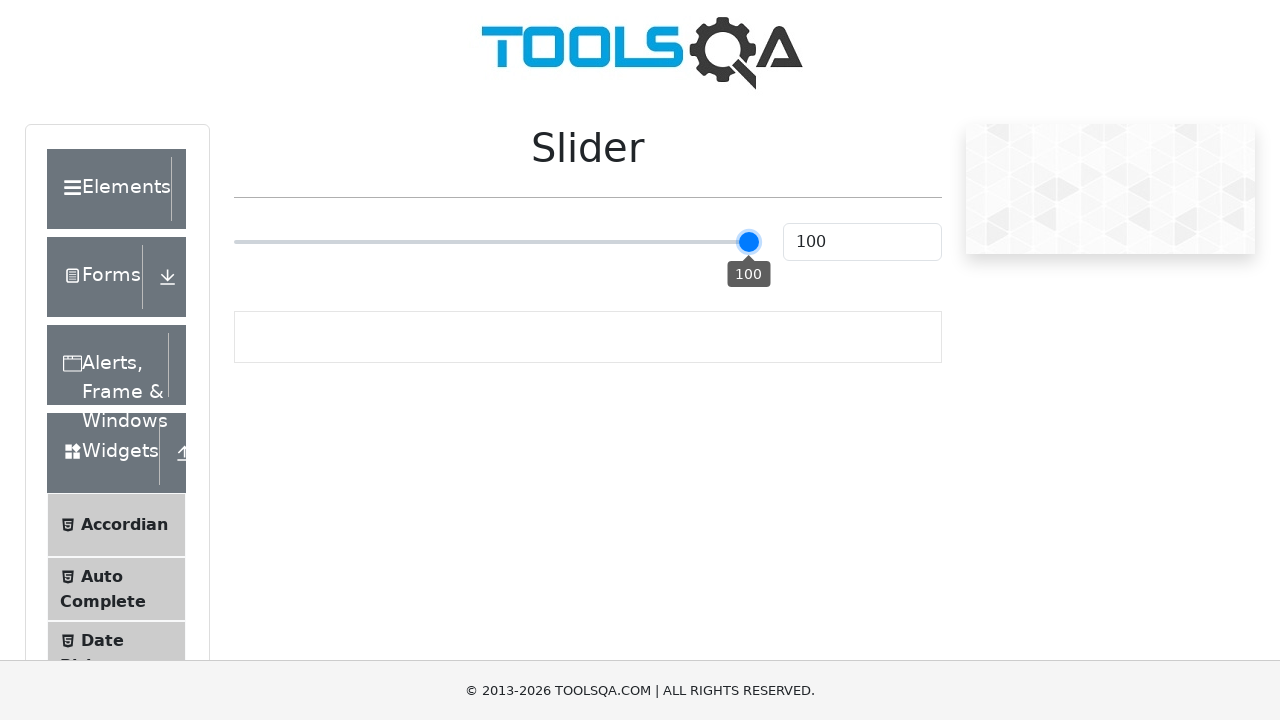

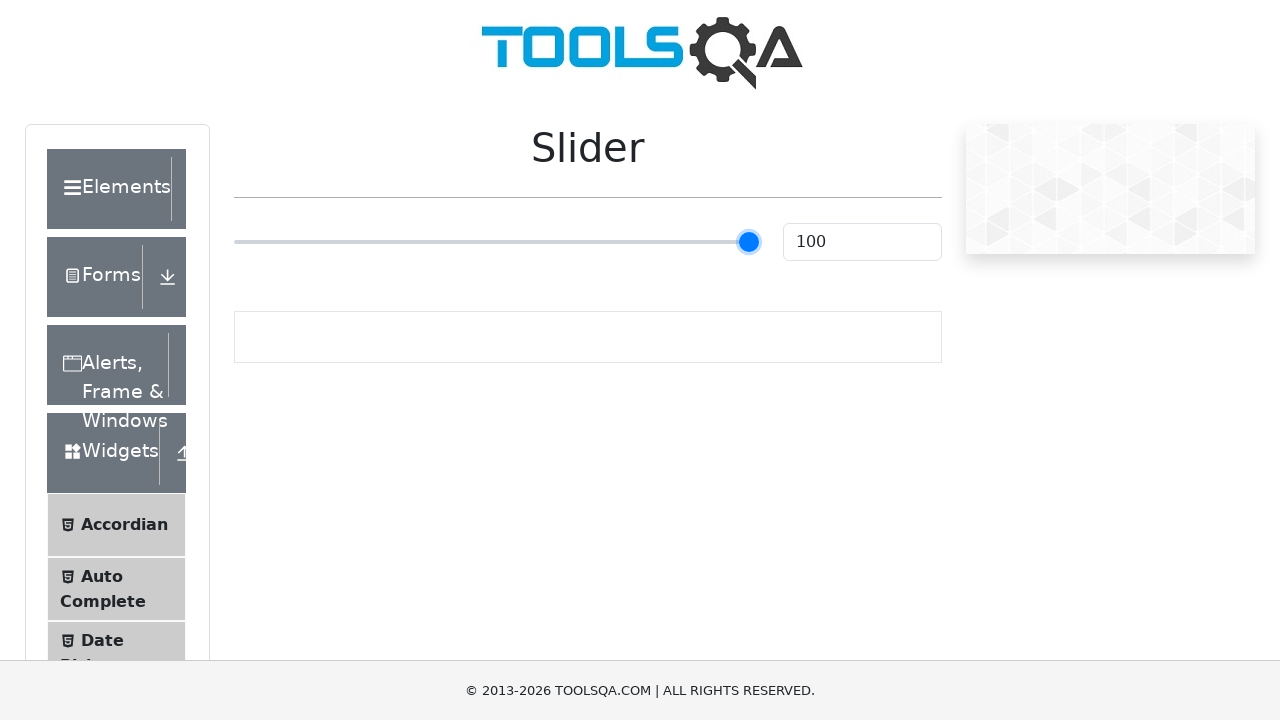